Navigates through multiple legacy CMS pages to verify they load correctly

Starting URL: http://www.flinders.edu.au/library

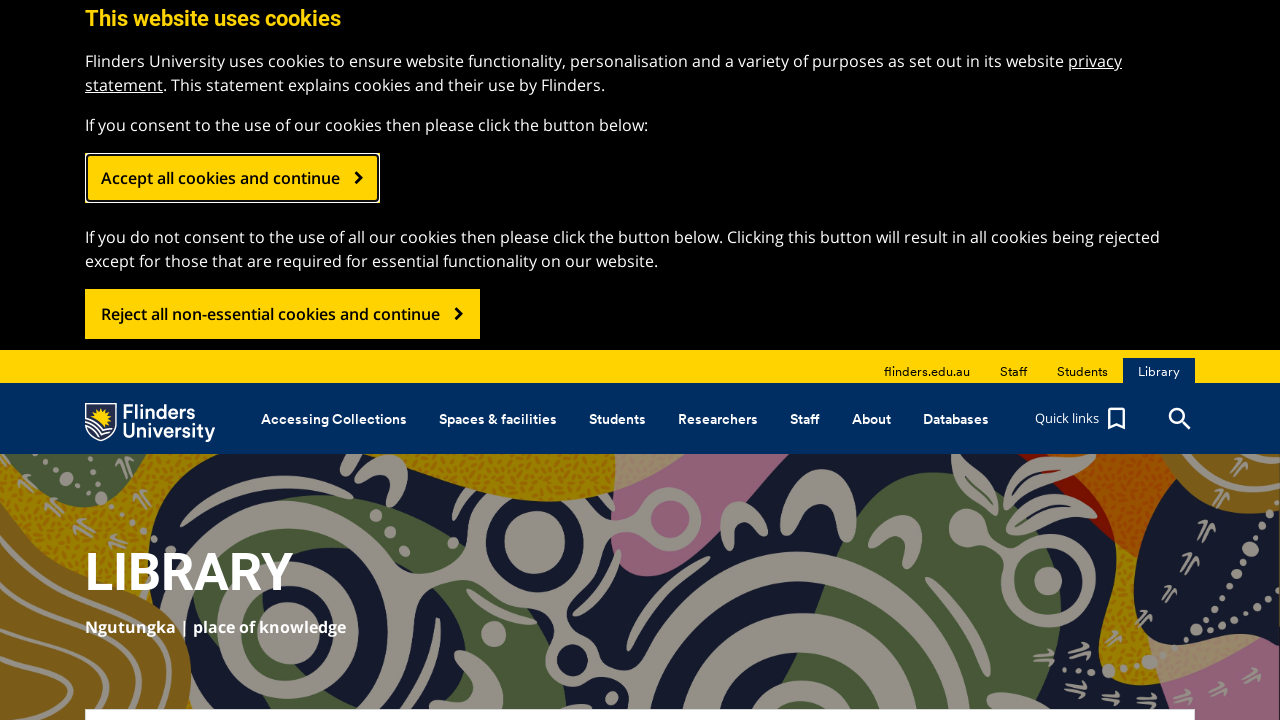

Navigated to EHL (Education, Humanities and Law) page
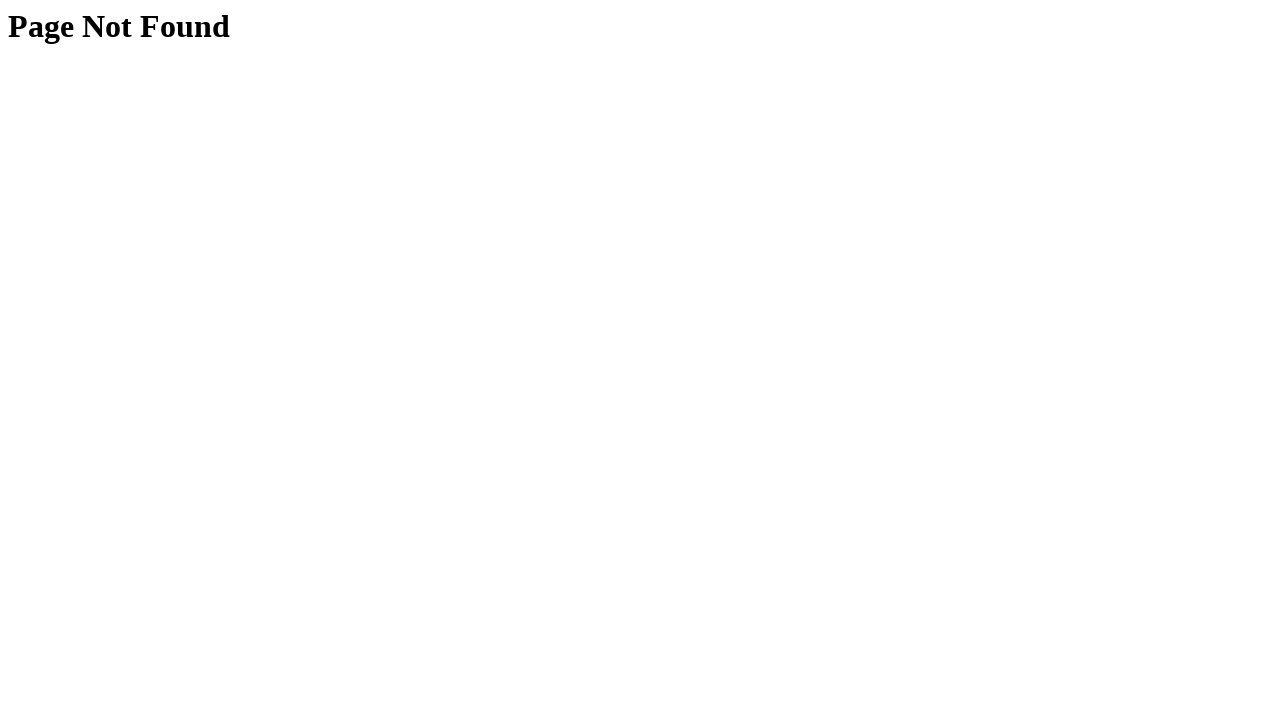

Navigated to Medicine page
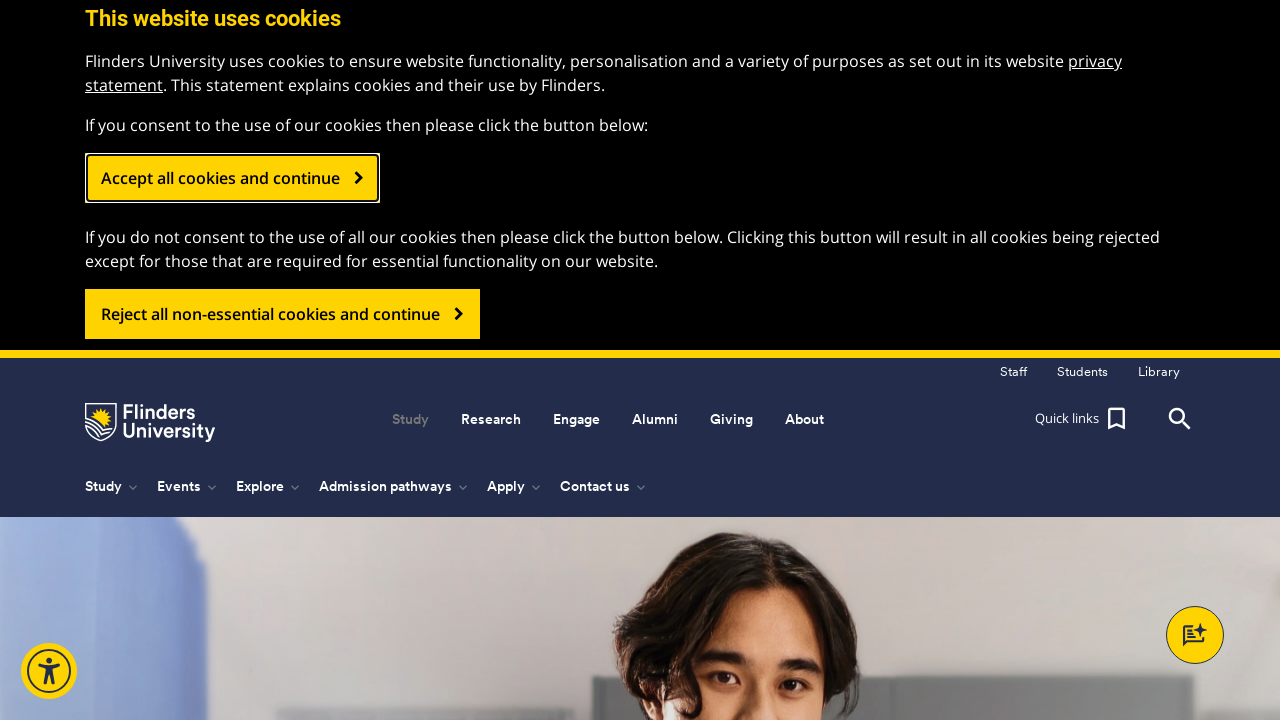

Navigated to Nursing page
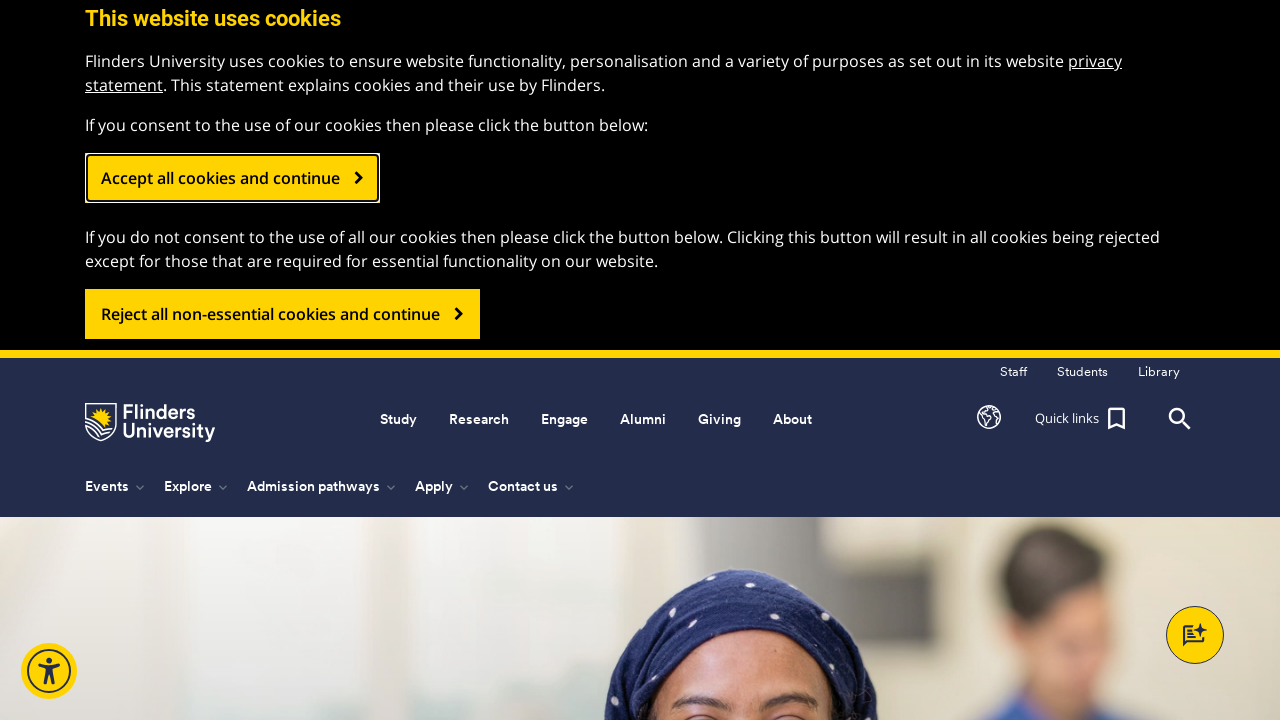

Navigated to SOHS (School of Health Sciences) page
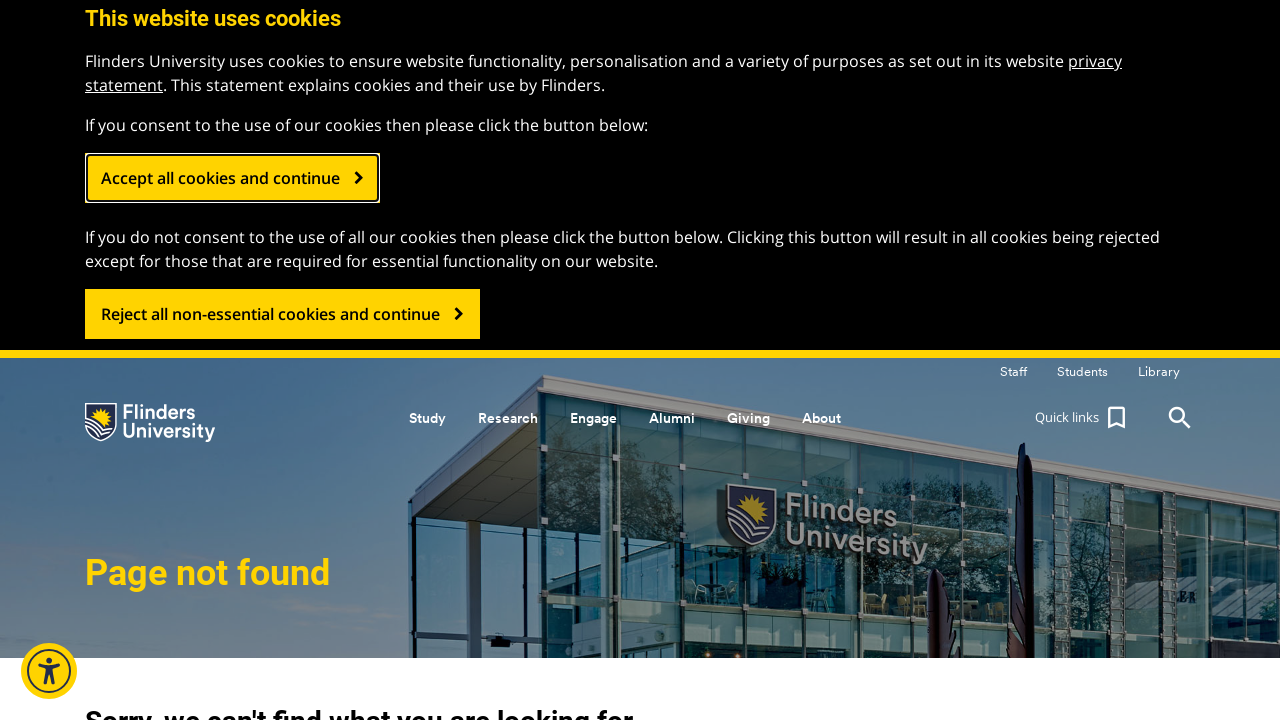

Navigated to SABS (School of Biological Sciences) page
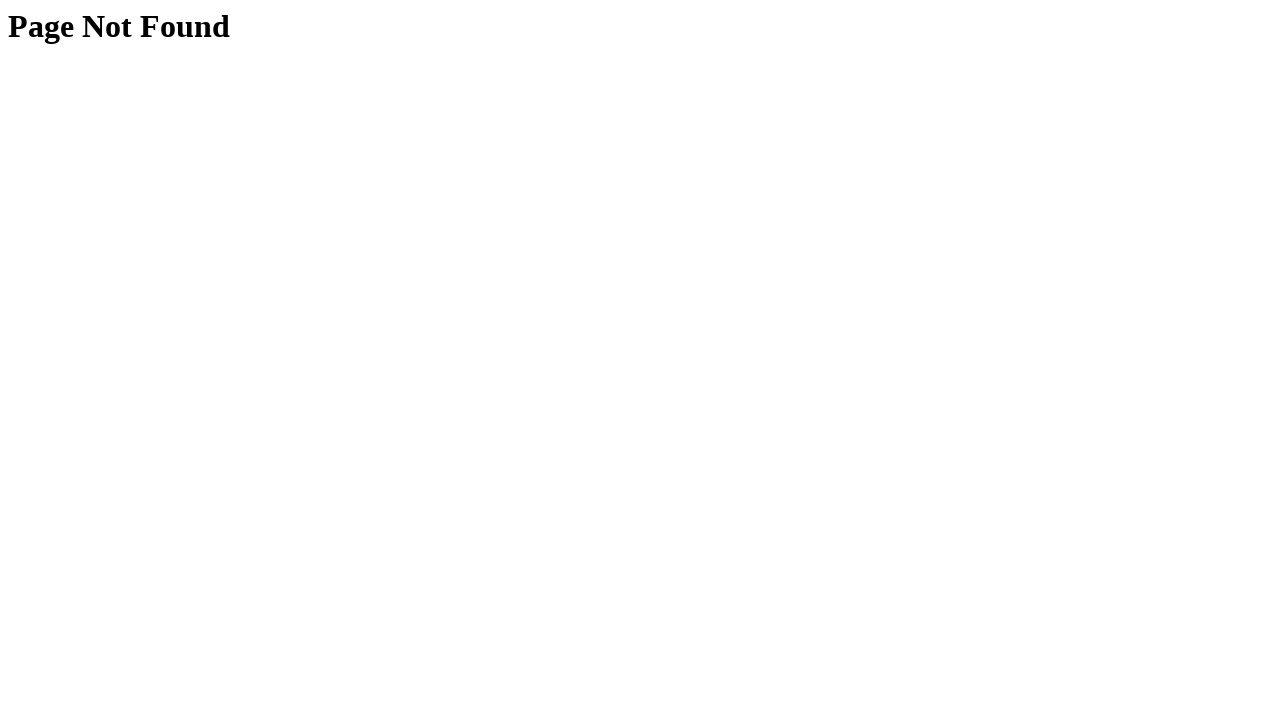

Navigated to Science and Engineering page
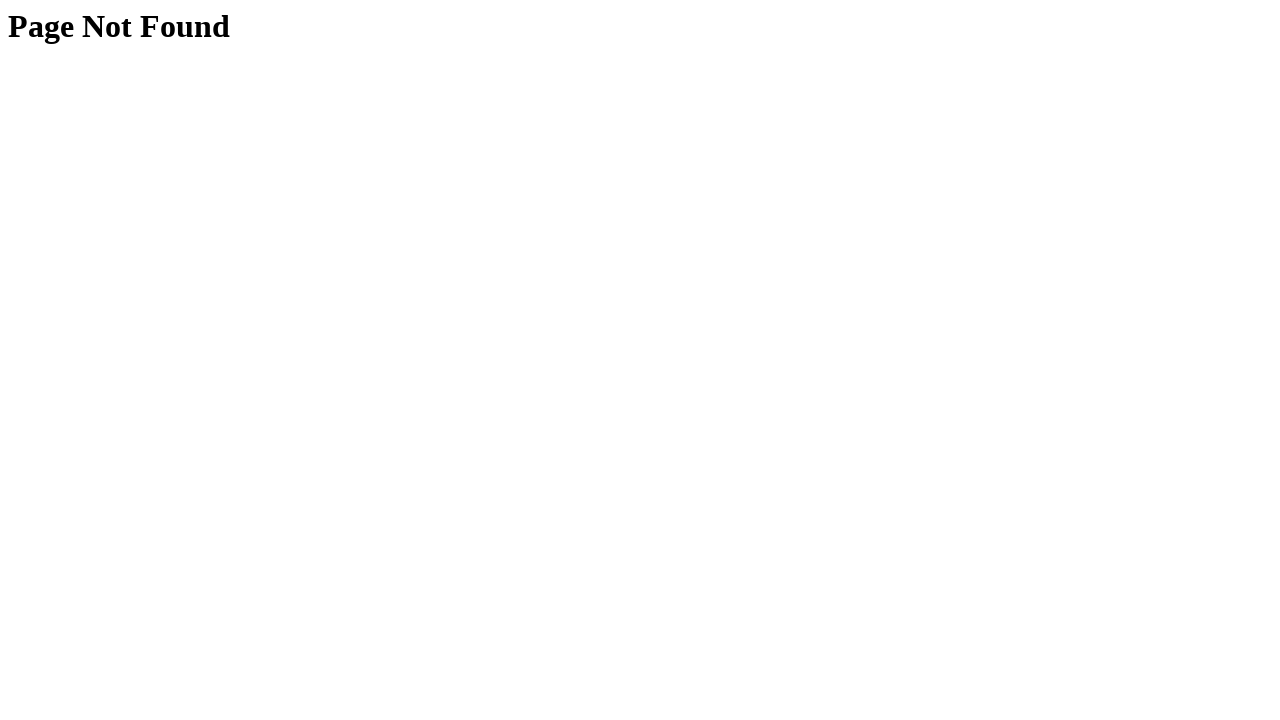

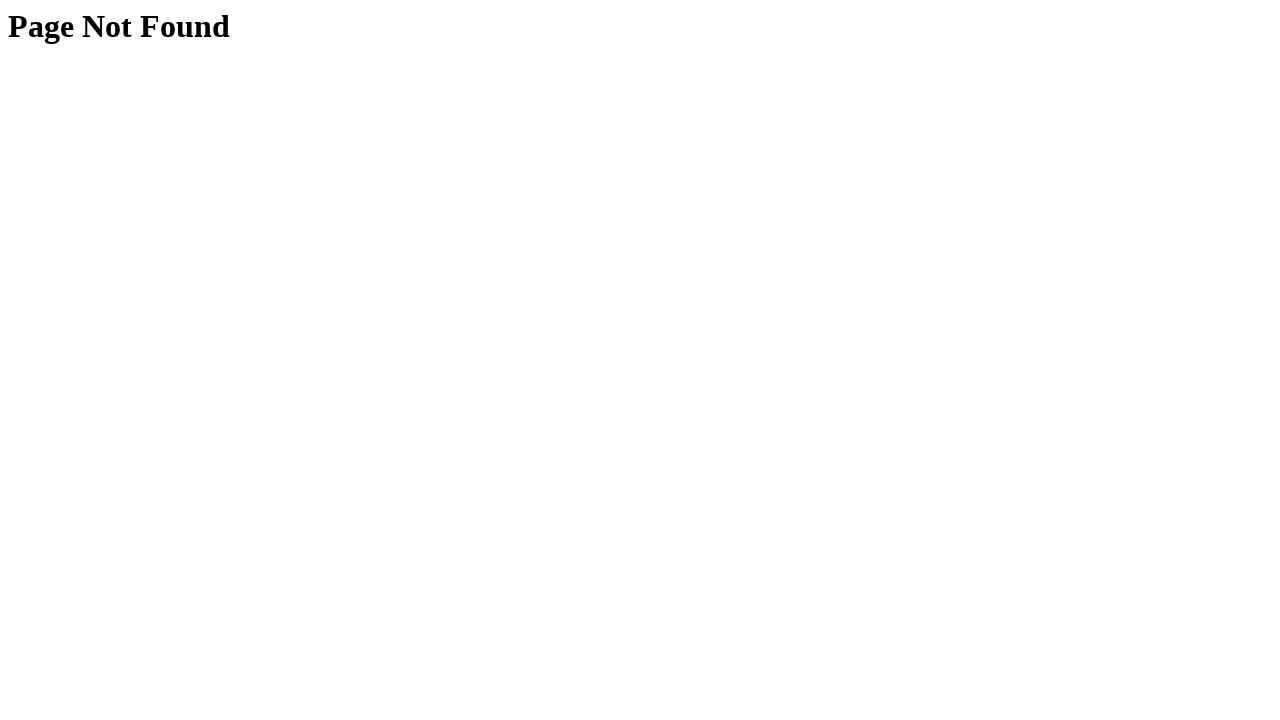